Navigates to Flipkart homepage and retrieves page information including title, URL, and window handle

Starting URL: https://flipkart.com

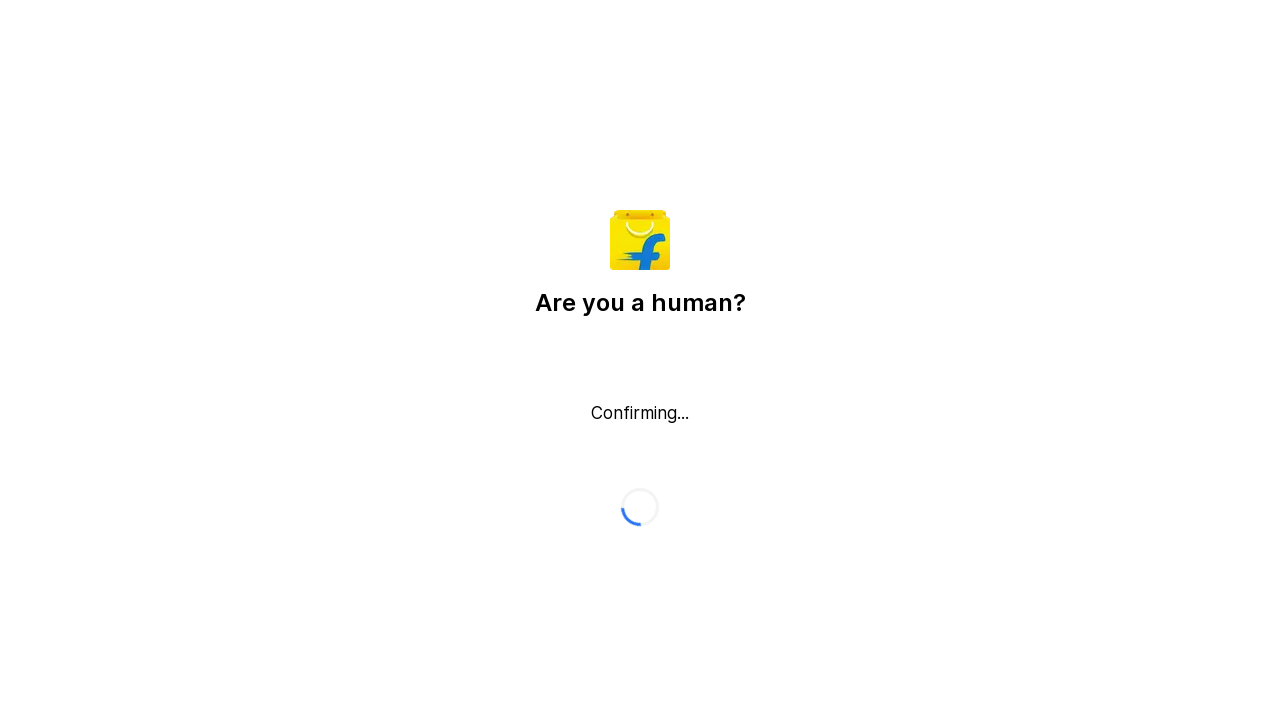

Retrieved page title from Flipkart homepage
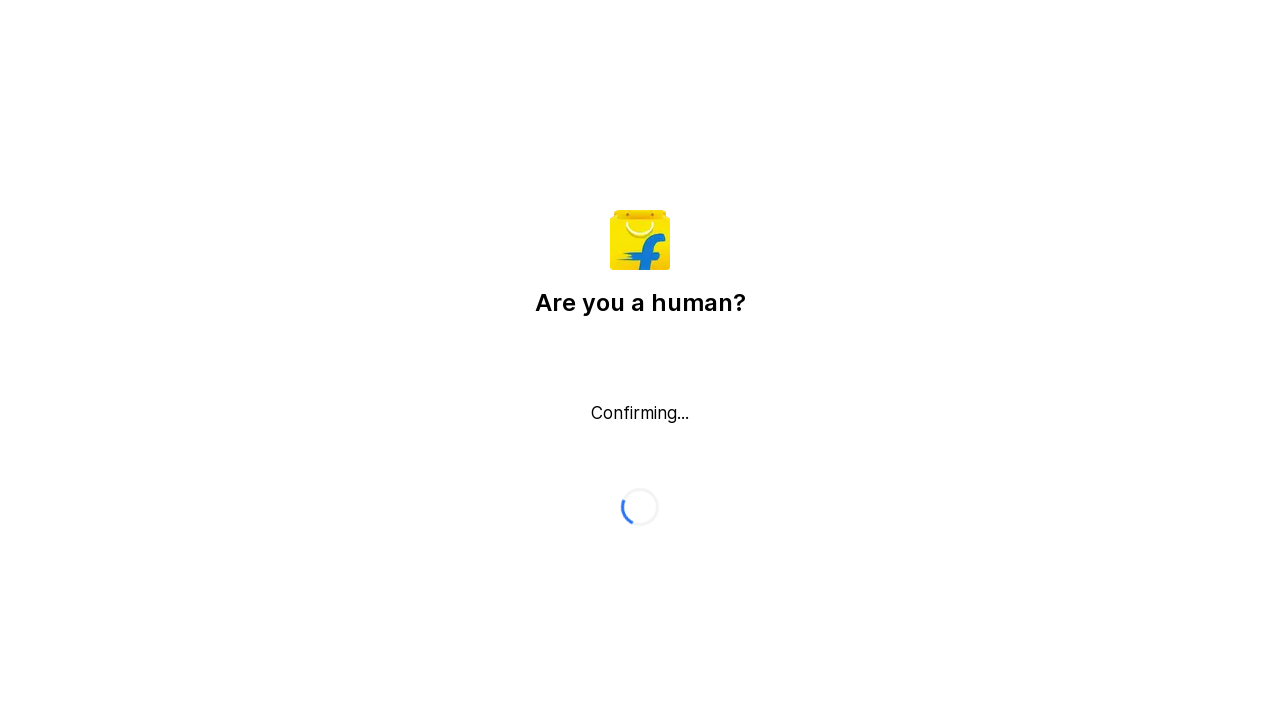

Retrieved current URL from page
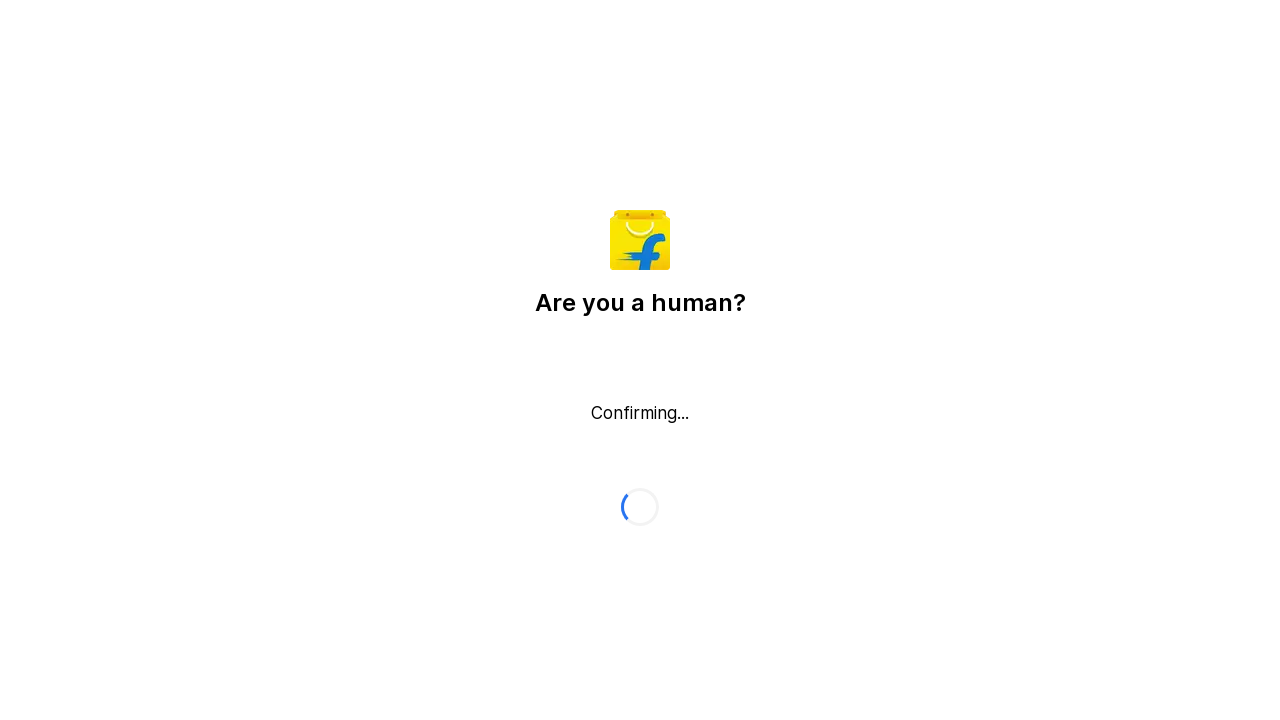

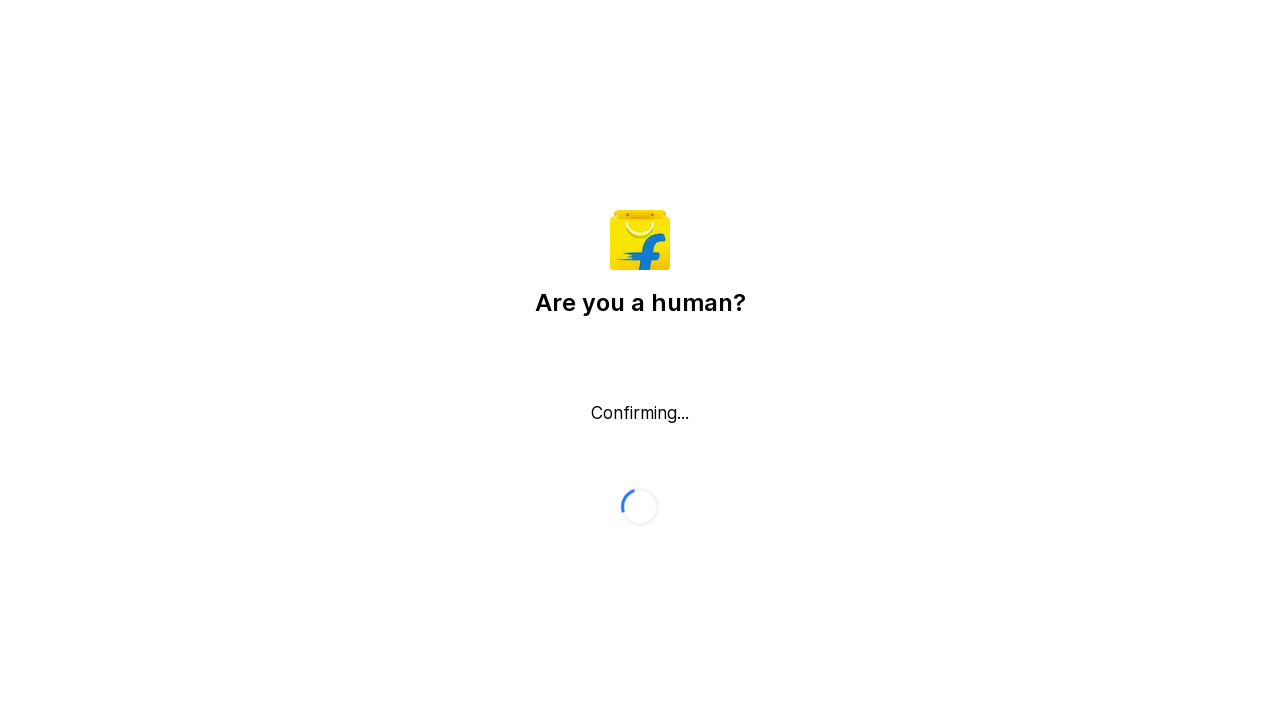